Verifies the Zero Bank link text and href attribute on the login page without performing any authentication

Starting URL: http://zero.webappsecurity.com/login.html

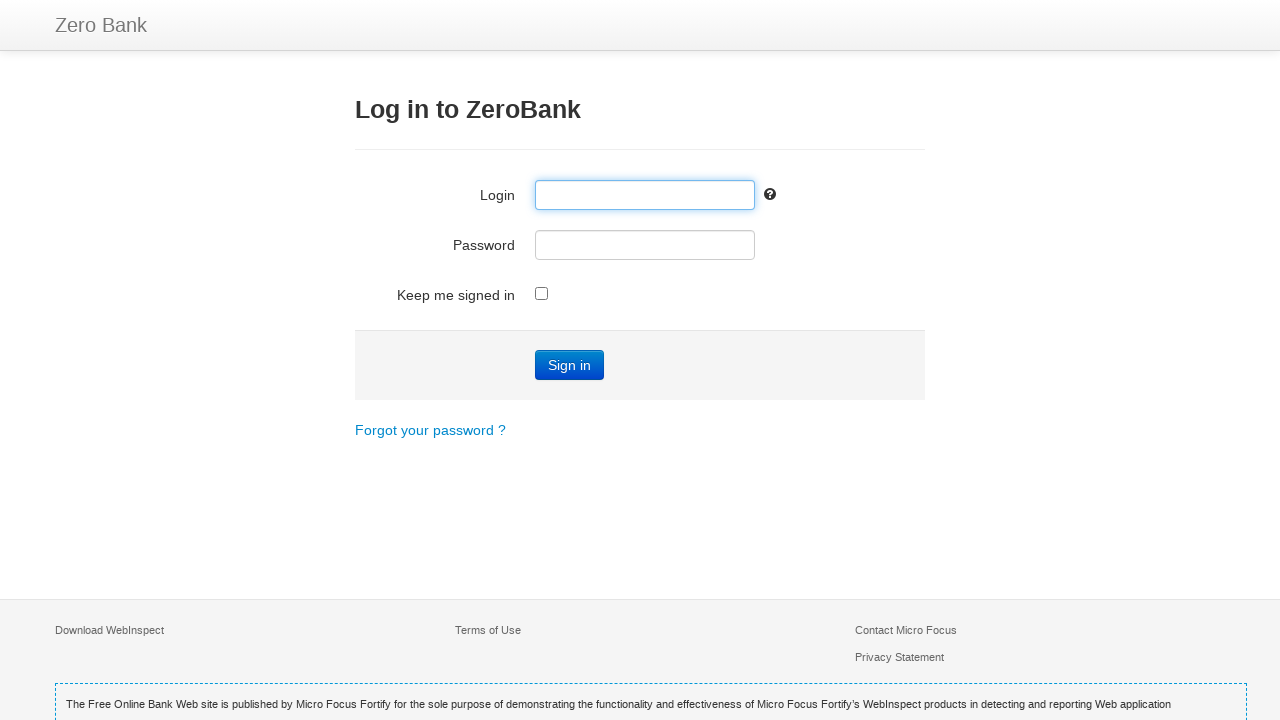

Navigated to Zero Bank login page
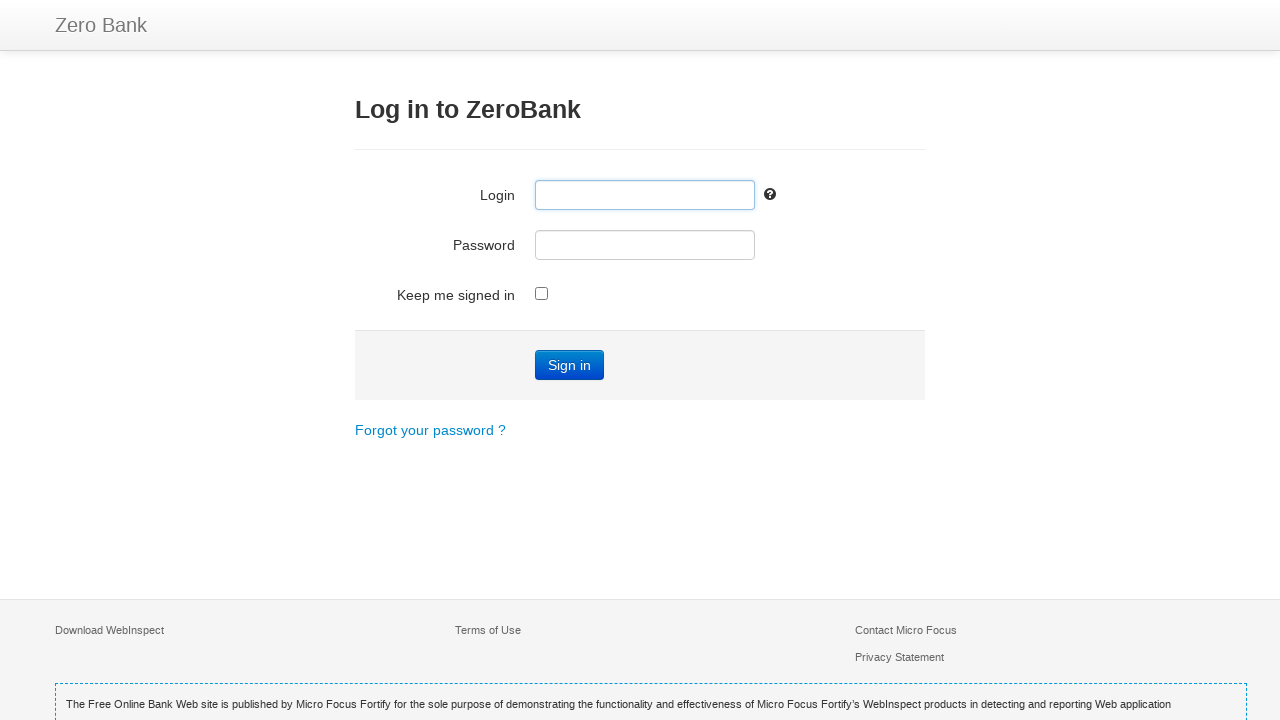

Brand link element became visible
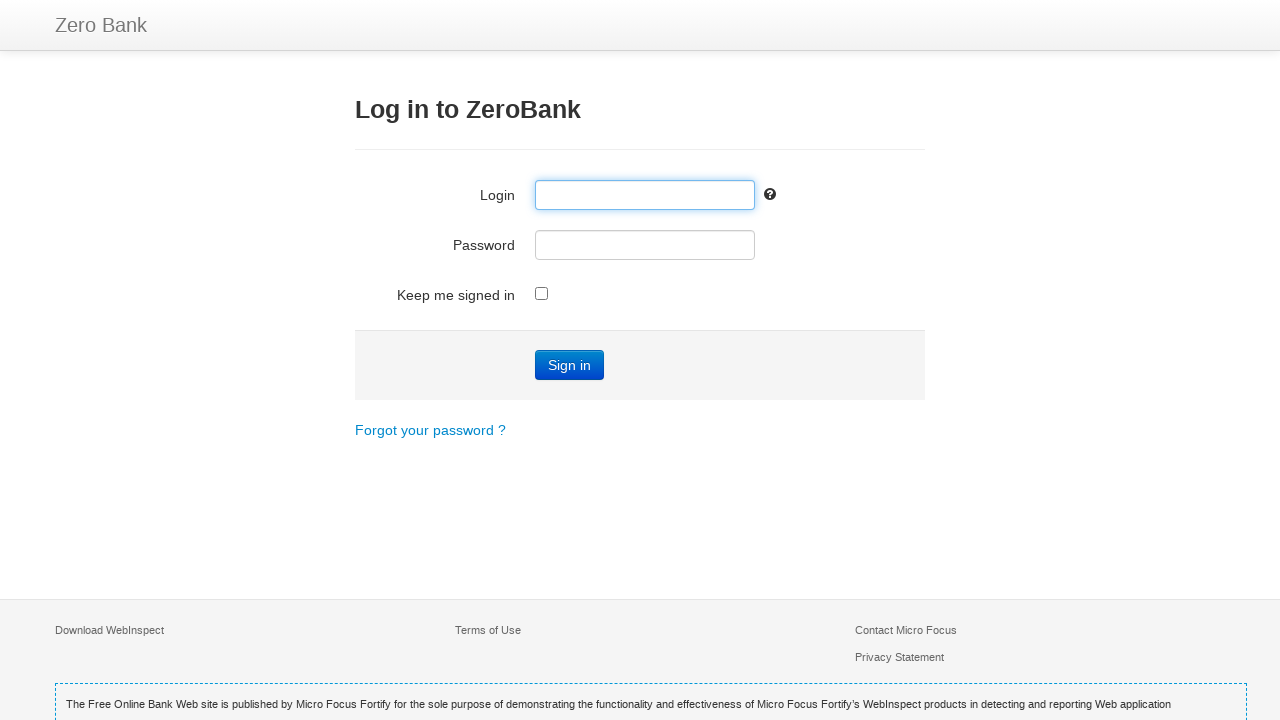

Retrieved brand link text content: 'Zero Bank'
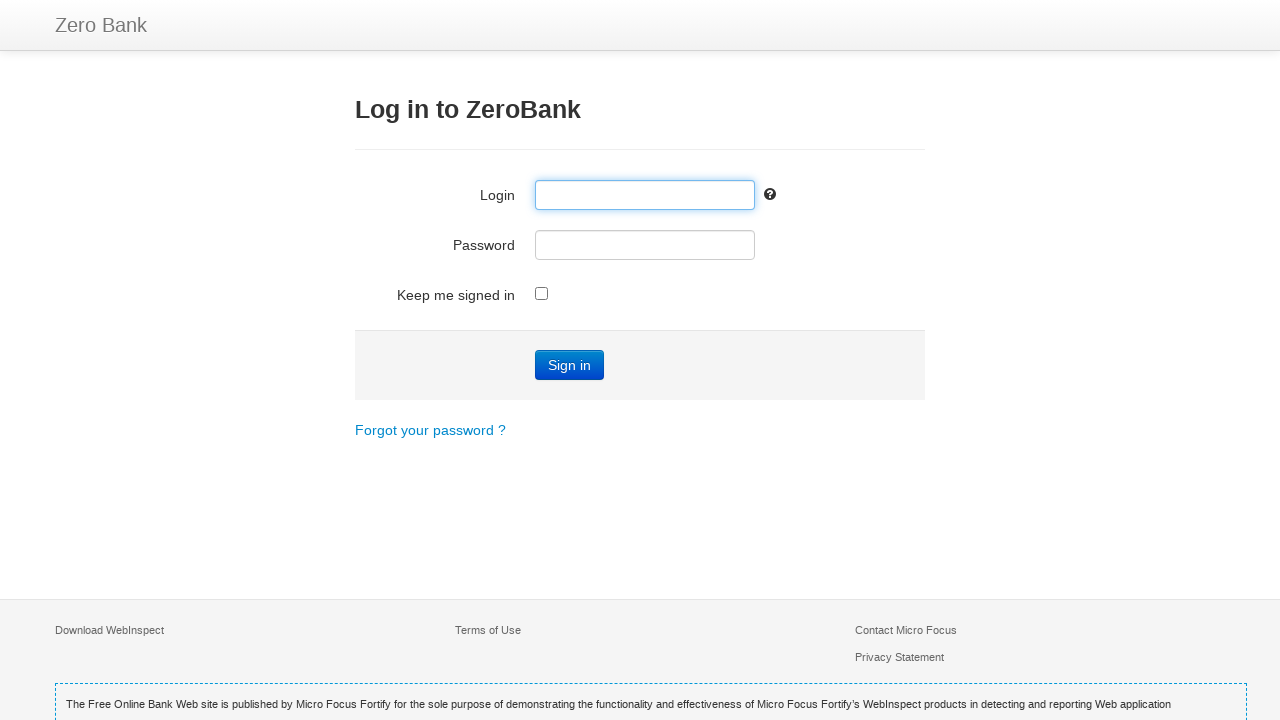

Verified brand link text is 'Zero Bank'
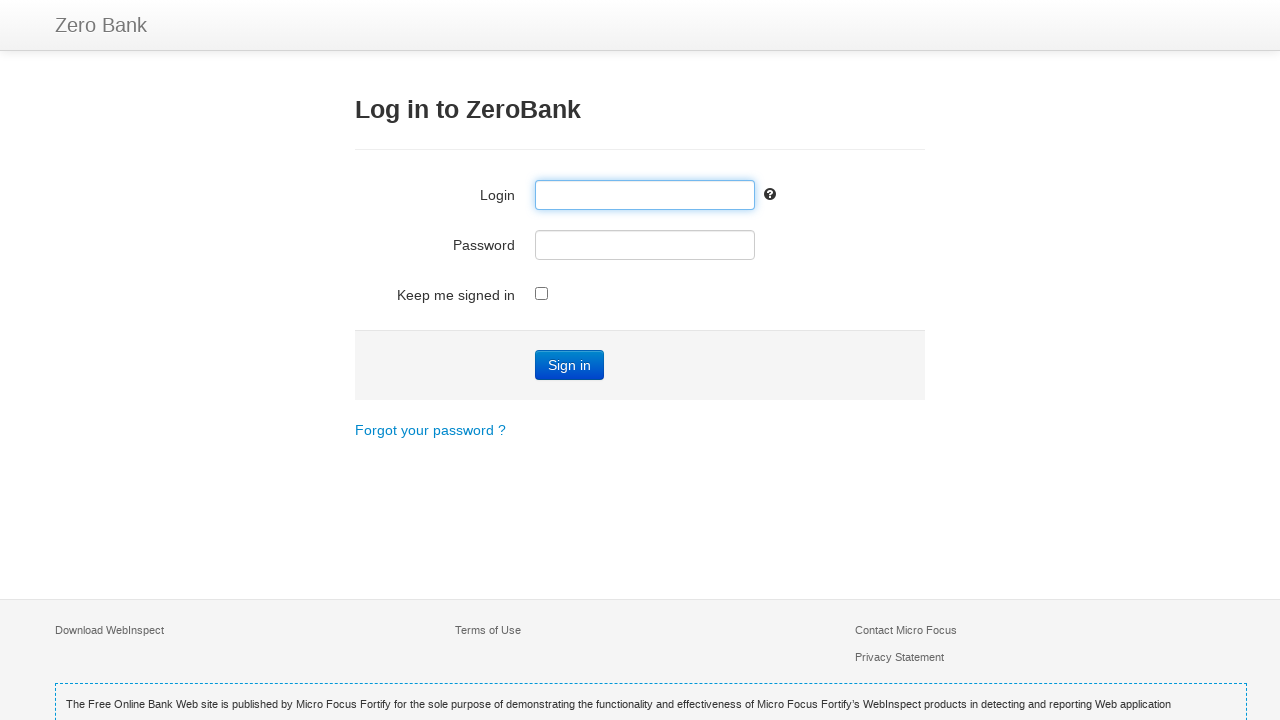

Retrieved brand link href attribute: '/index.html'
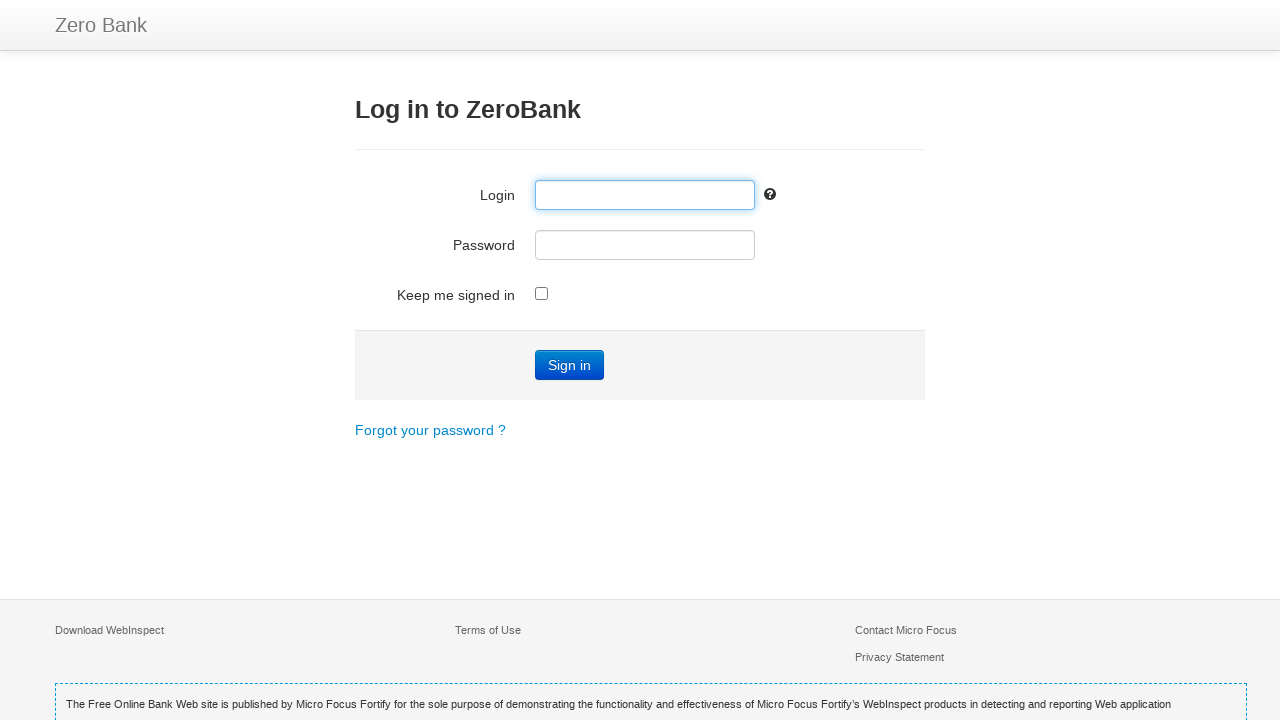

Verified brand link href contains 'index.html'
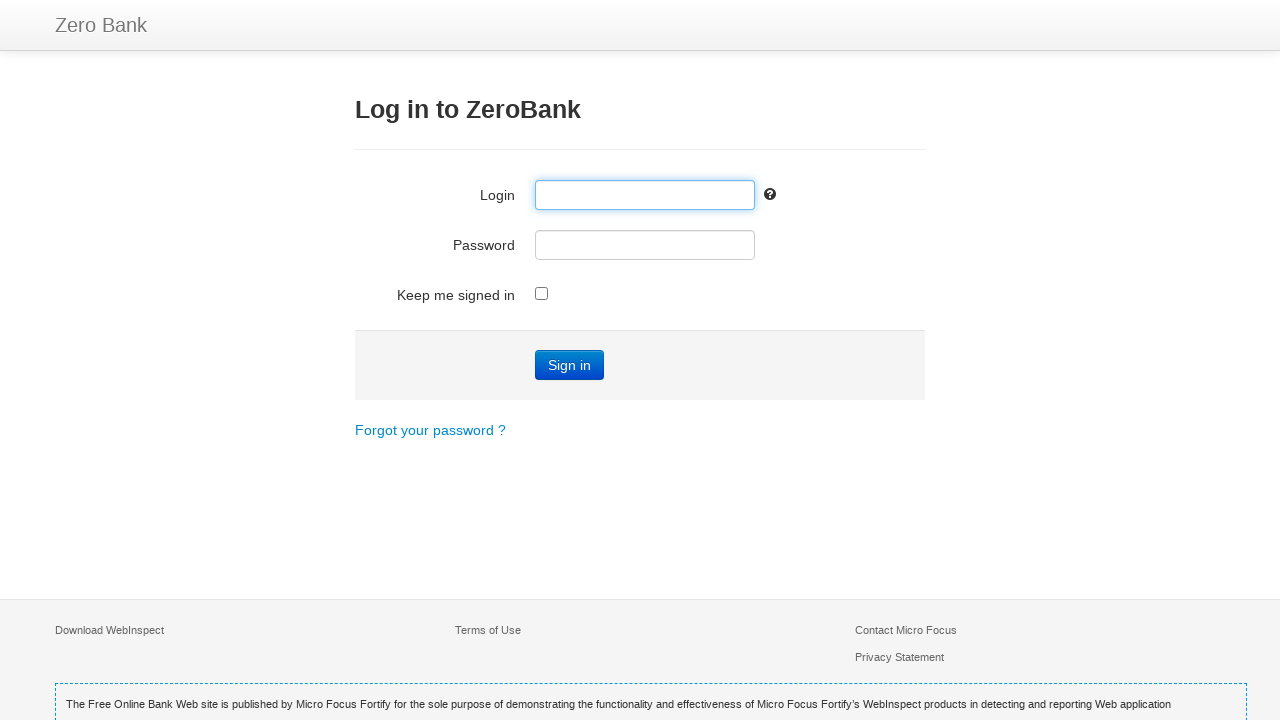

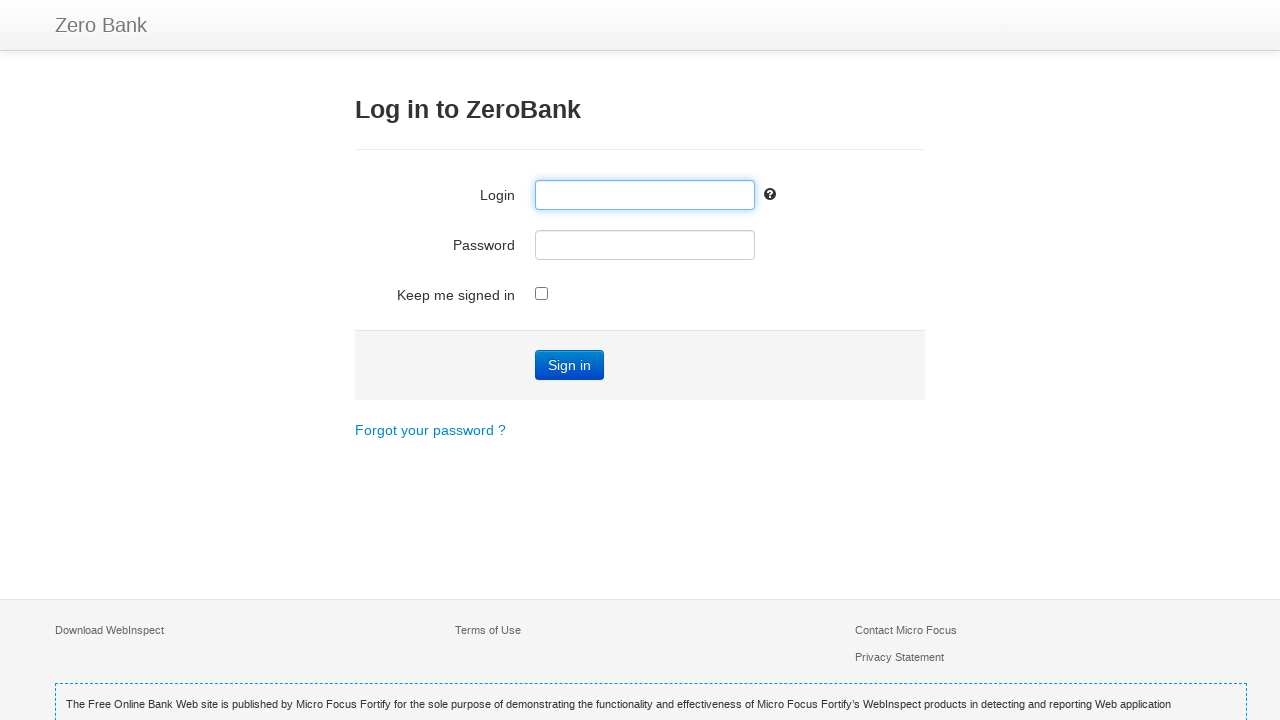